Tests handling of JavaScript alert popup by triggering an alert and accepting it

Starting URL: https://www.selenium.dev/documentation/webdriver/interactions/alerts/

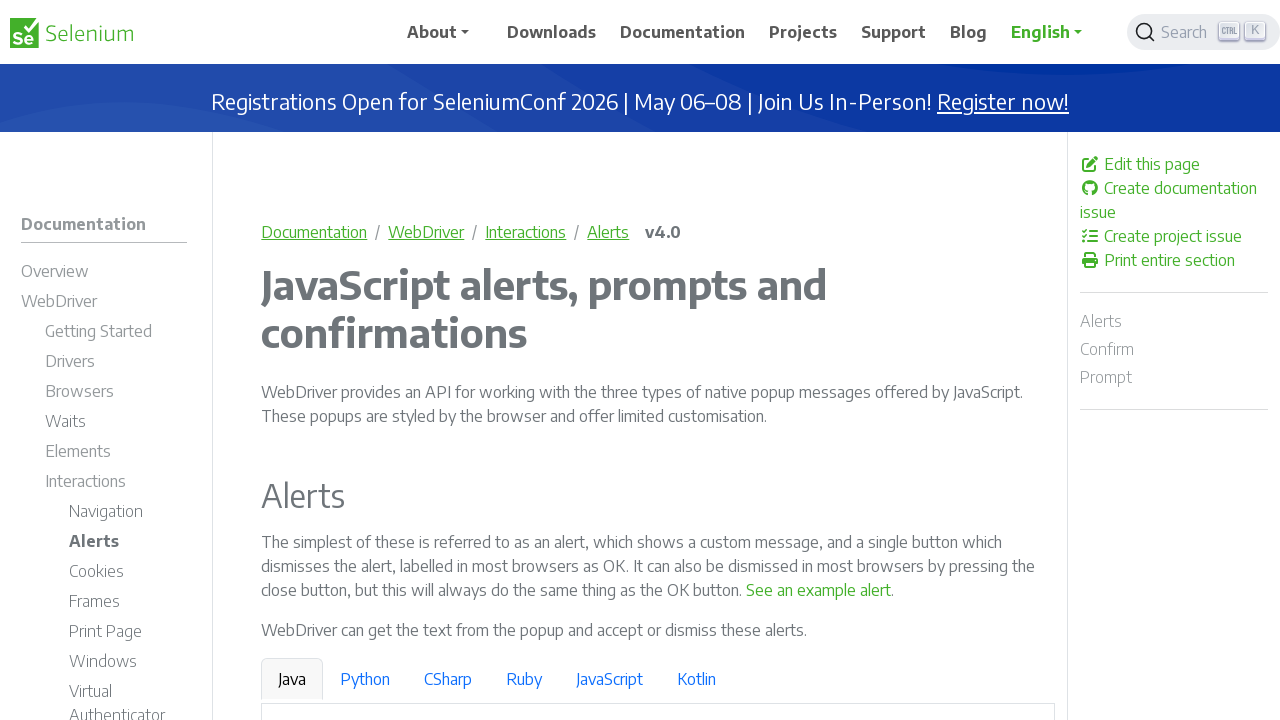

Set up dialog handler to accept alert popups
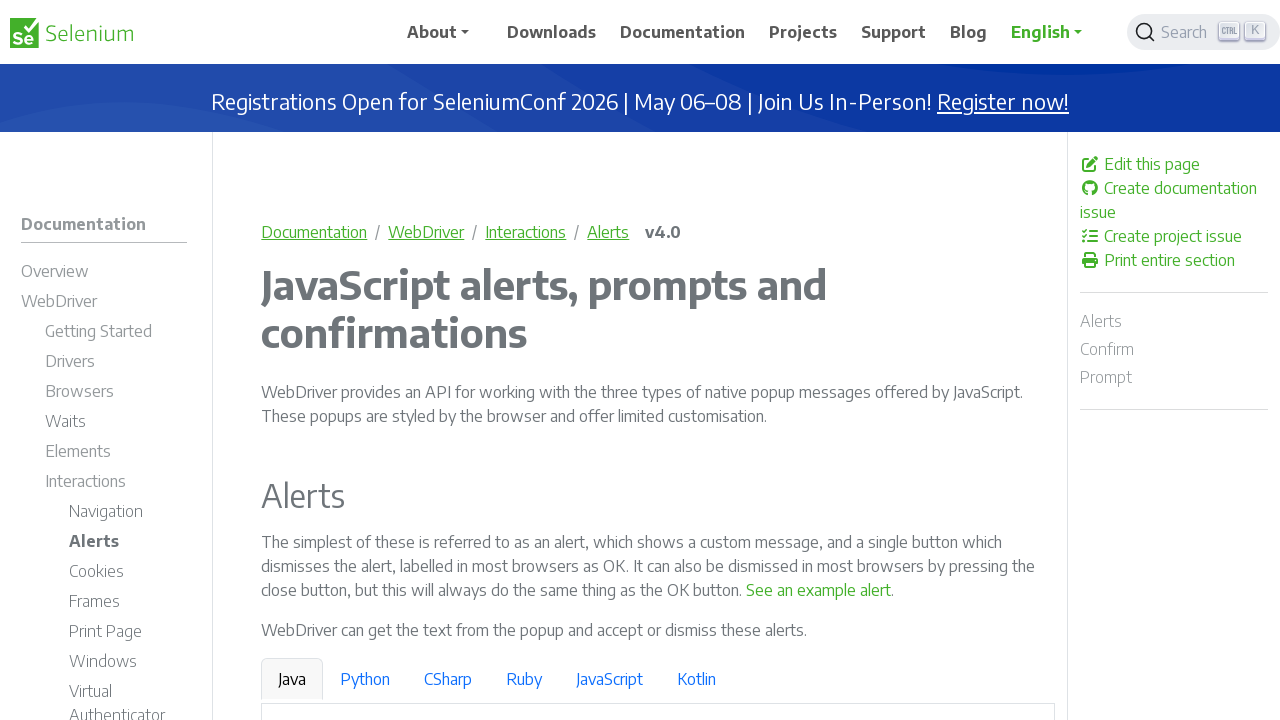

Clicked 'See an example alert' button to trigger alert popup at (819, 590) on internal:text="See an example alert"s
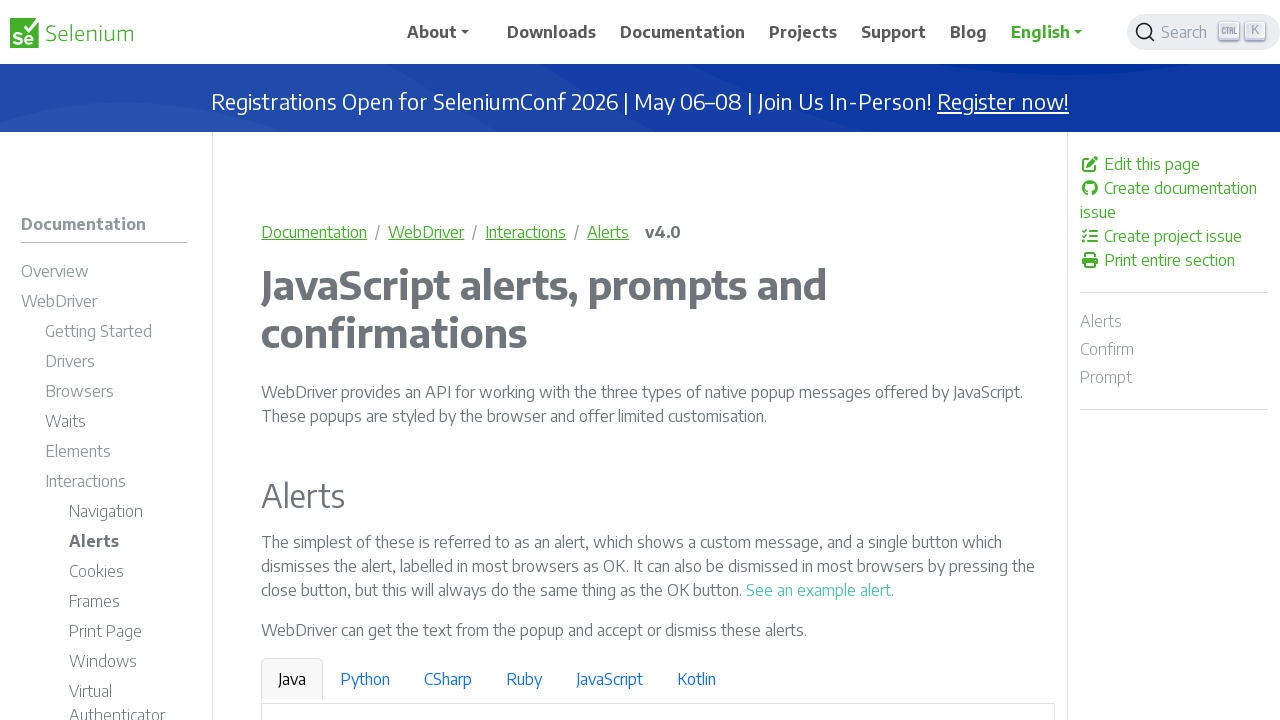

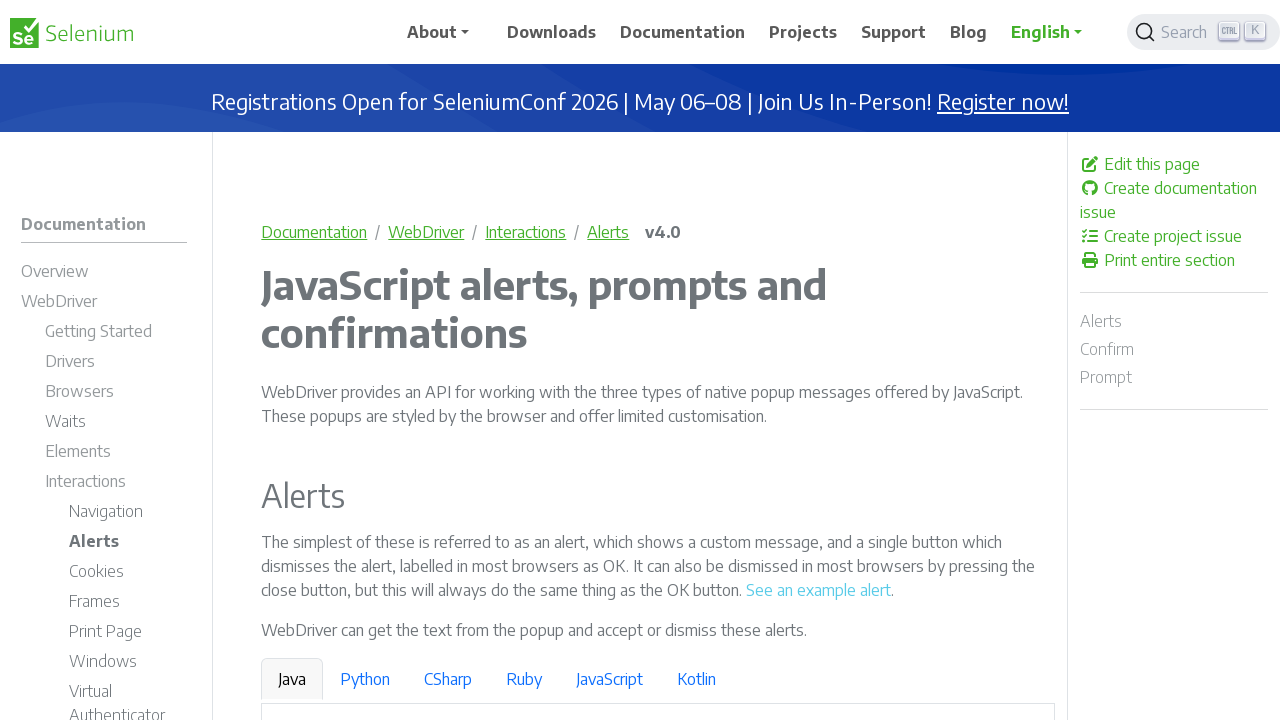